Navigates to Bilibili website and clicks on a specific channel link from the navigation menu

Starting URL: http://bilibili.com

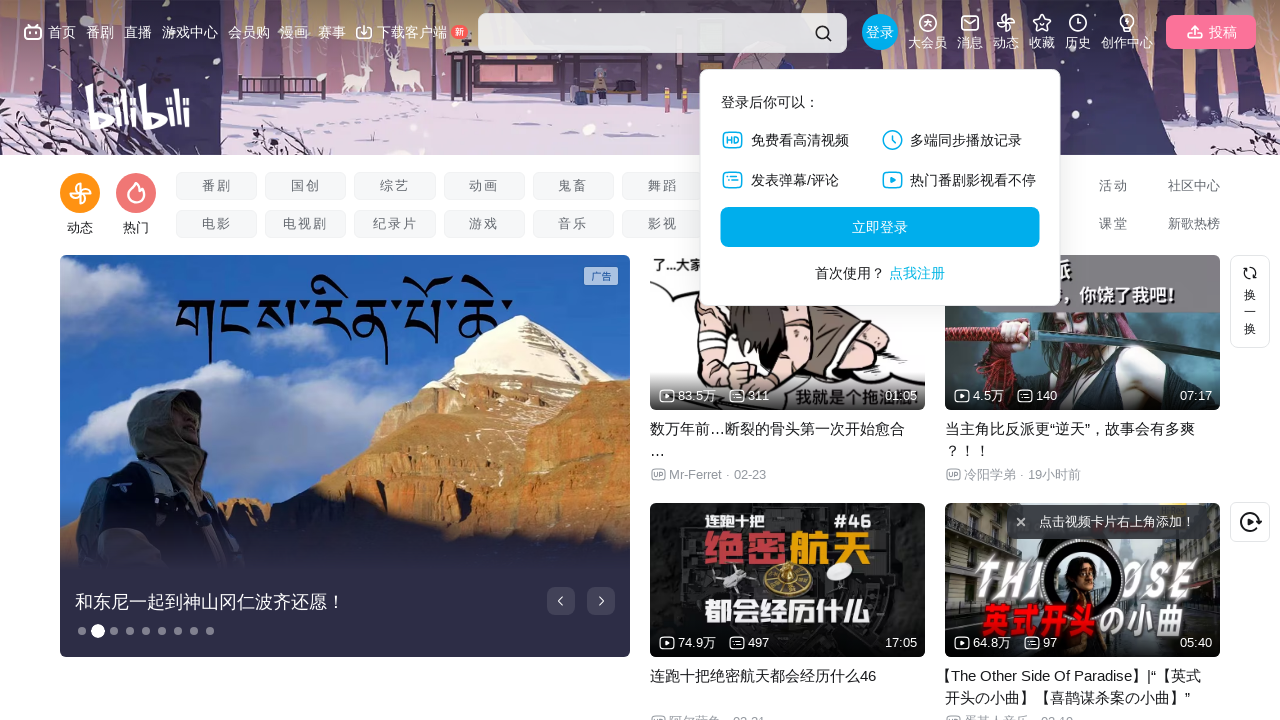

Clicked on the 6th channel link (Documentary - 纪录片) at (395, 224) on .channel-link >> nth=5
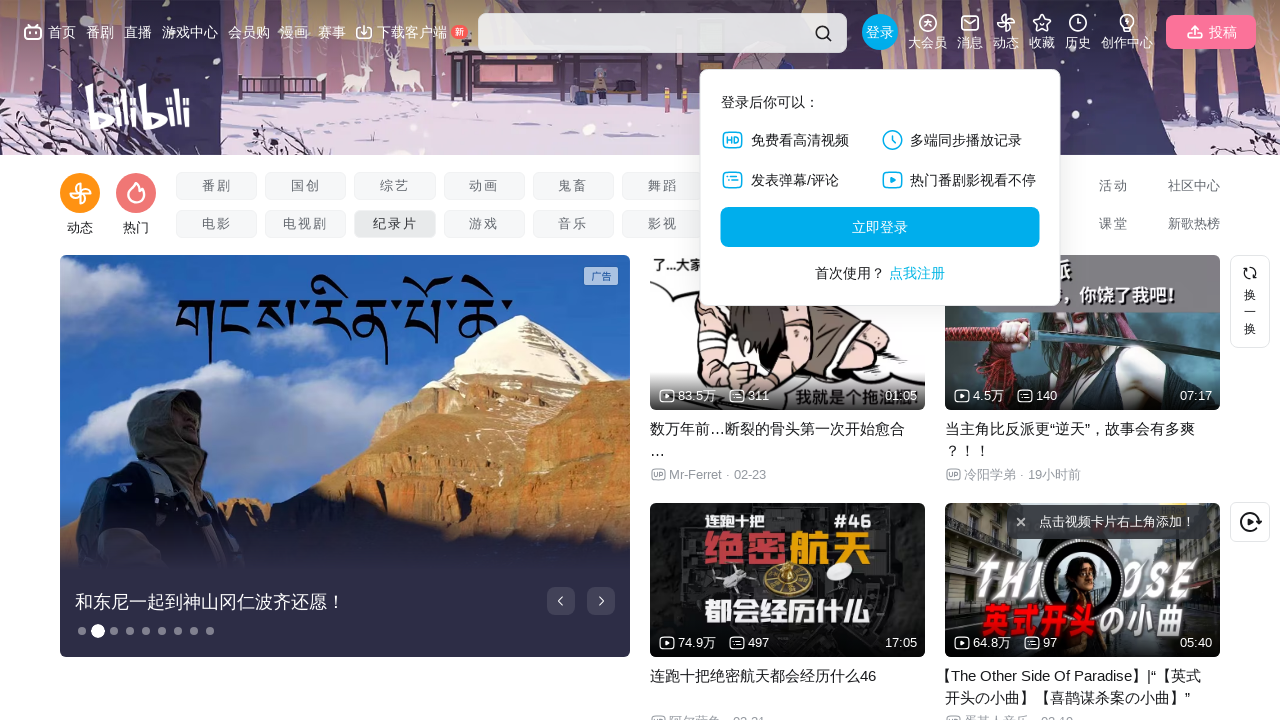

Waited for page to load and network to become idle
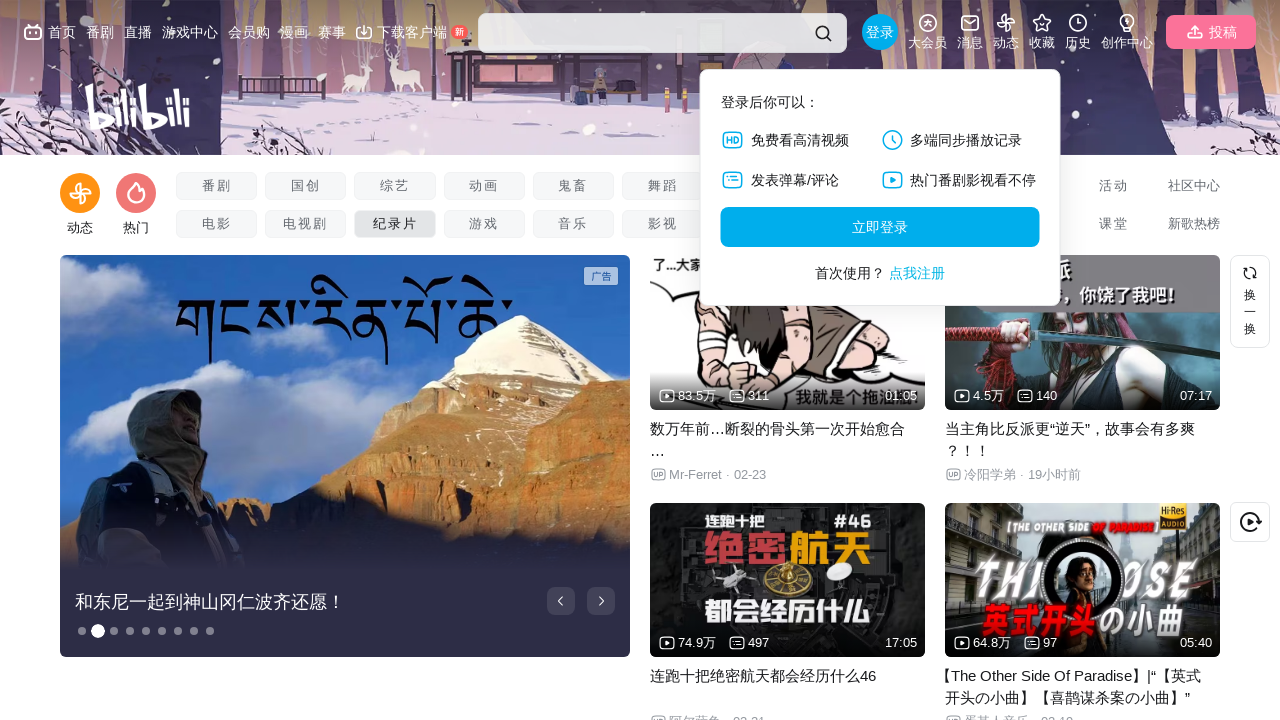

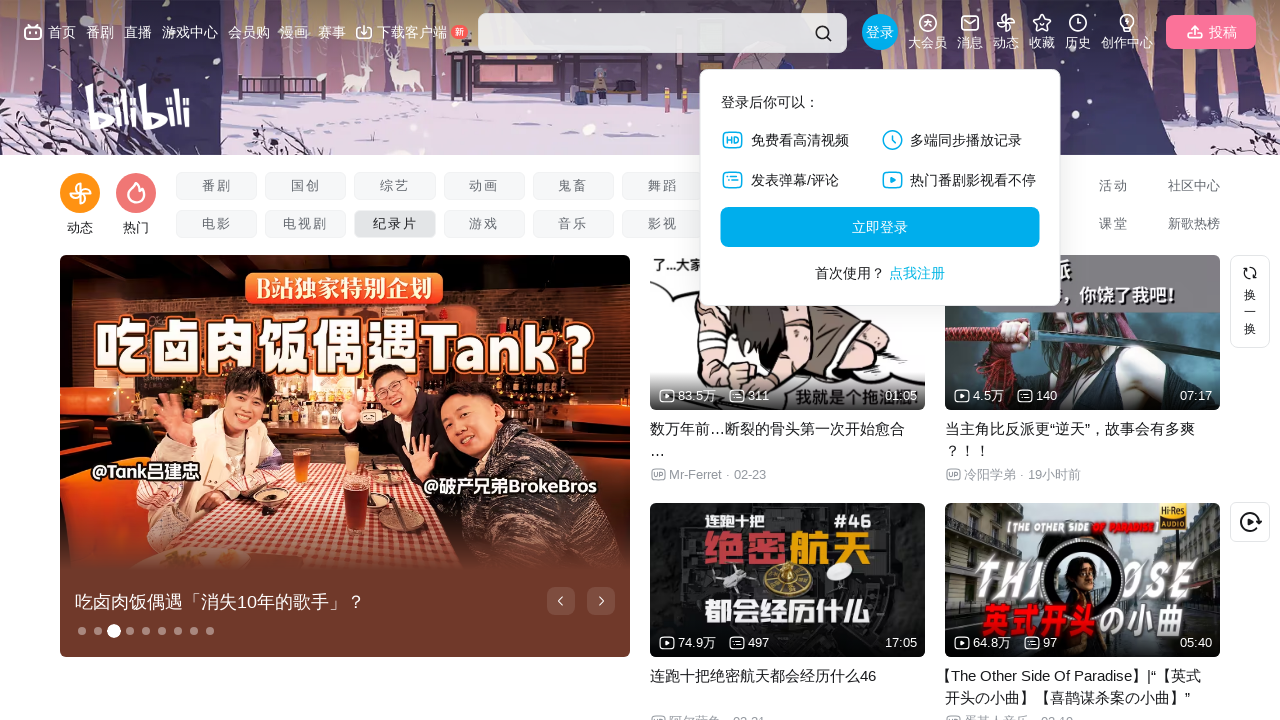